Tests right-click and double-click button interactions on a demo page

Starting URL: https://demoqa.com/buttons

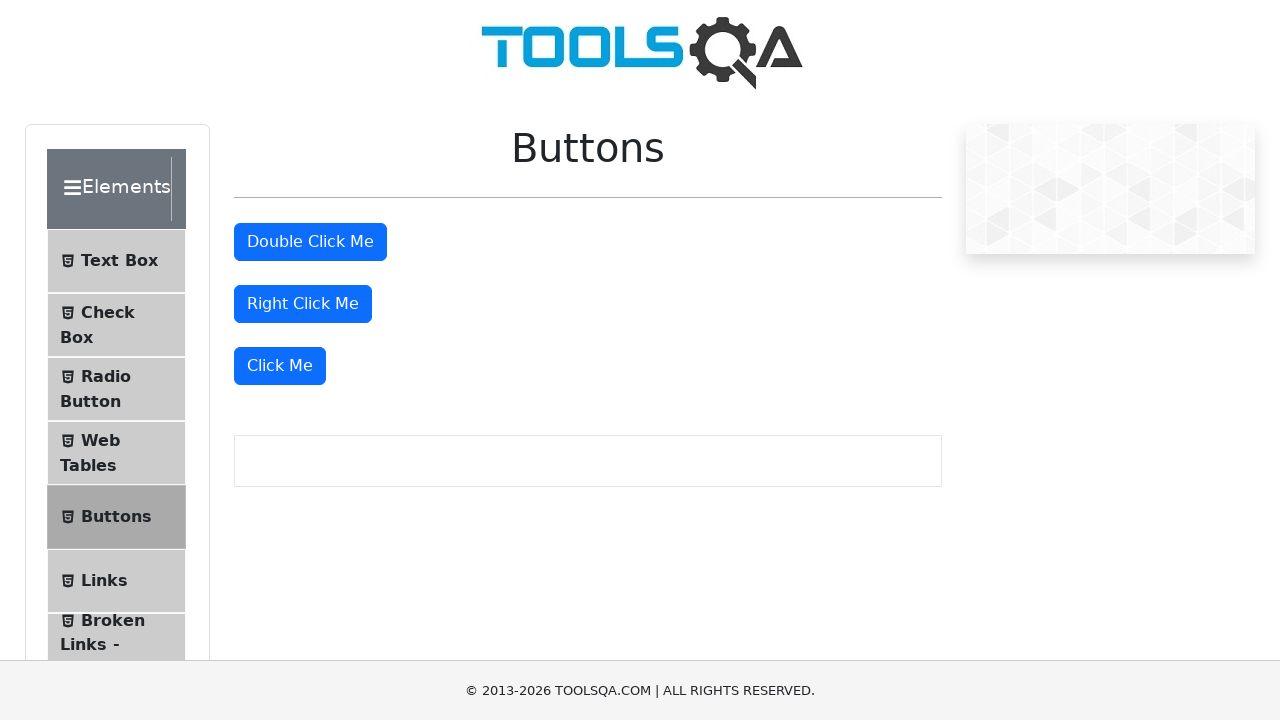

Scrolled down 500 pixels to reveal buttons
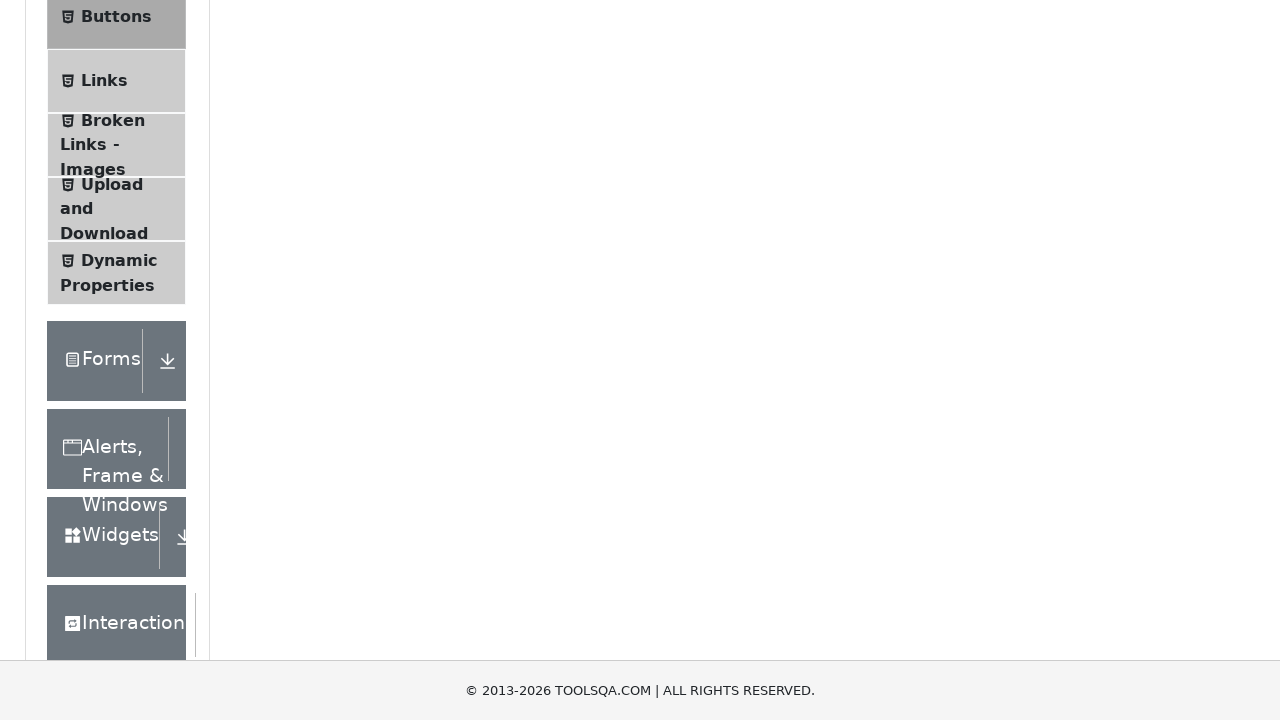

Located the right-click button element
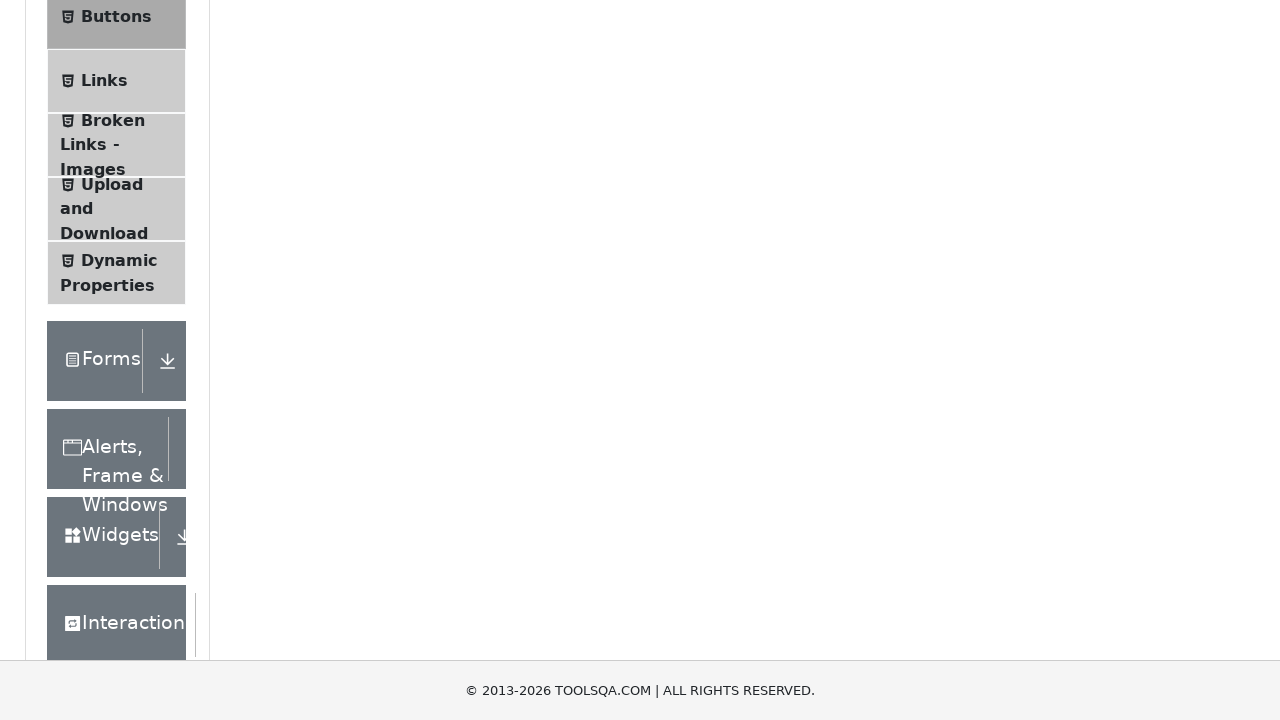

Performed right-click on the right-click button at (303, 304) on #rightClickBtn
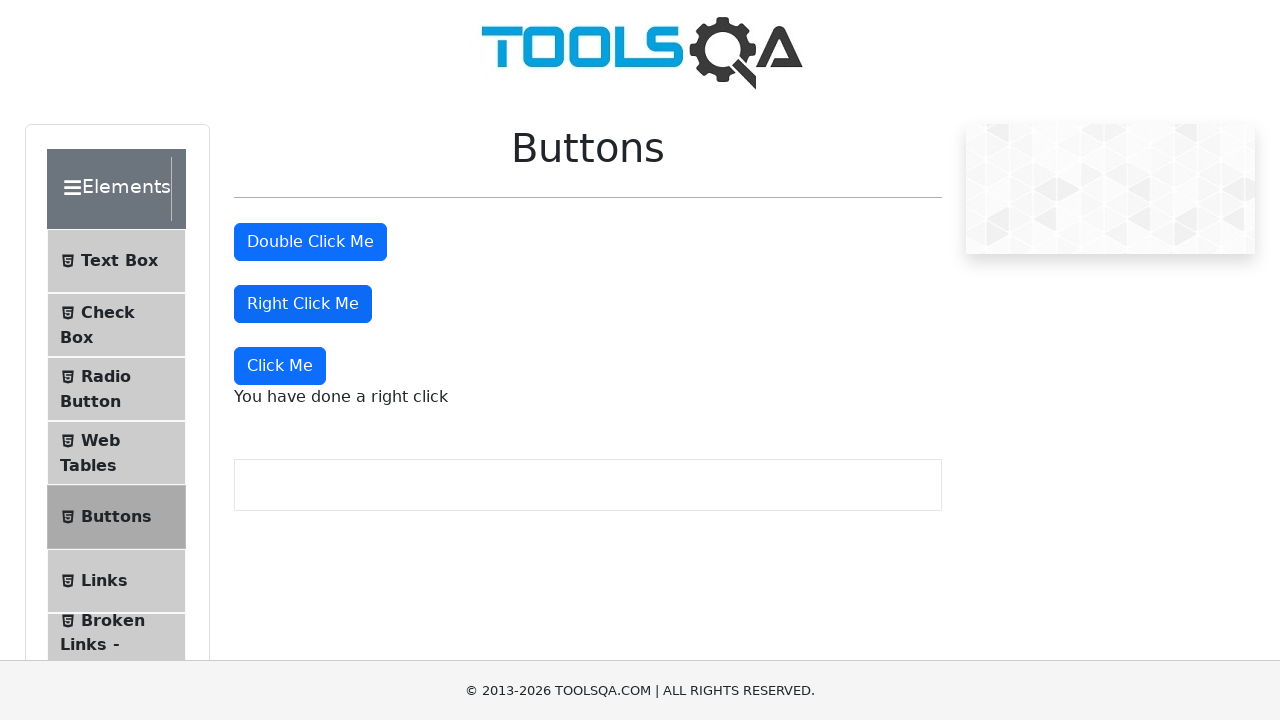

Located the double-click button element
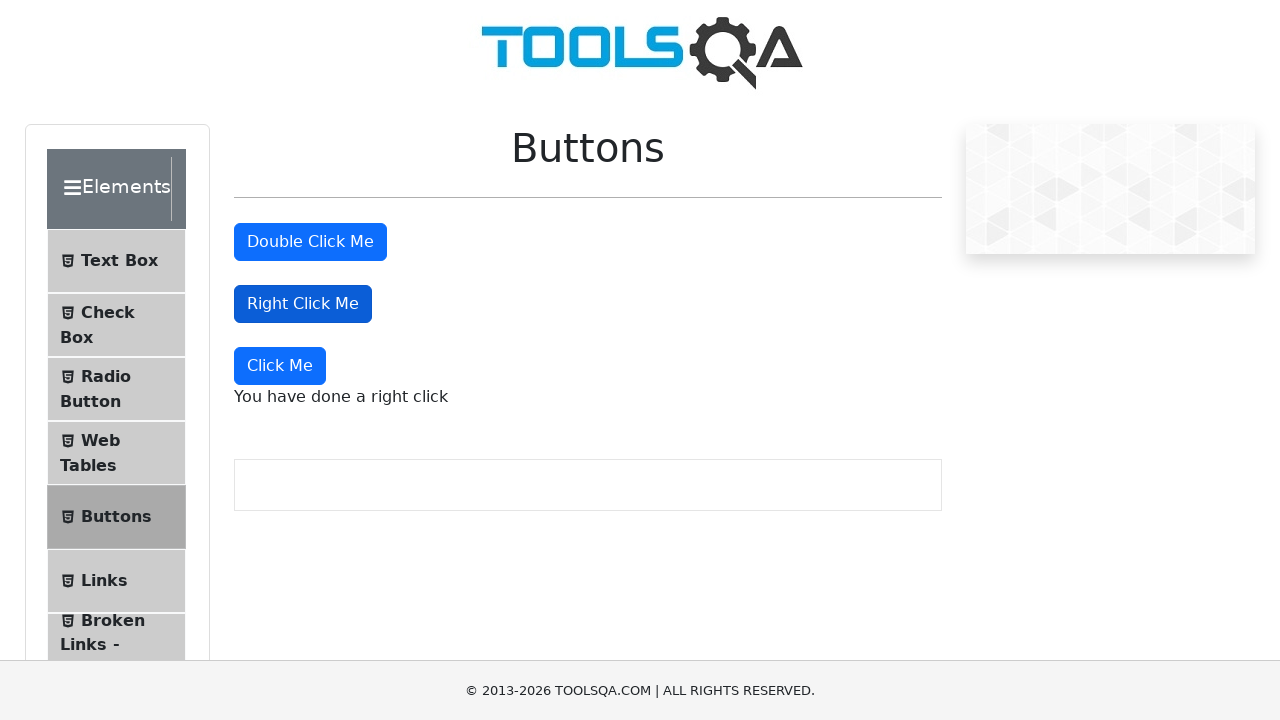

Performed double-click on the double-click button at (310, 242) on #doubleClickBtn
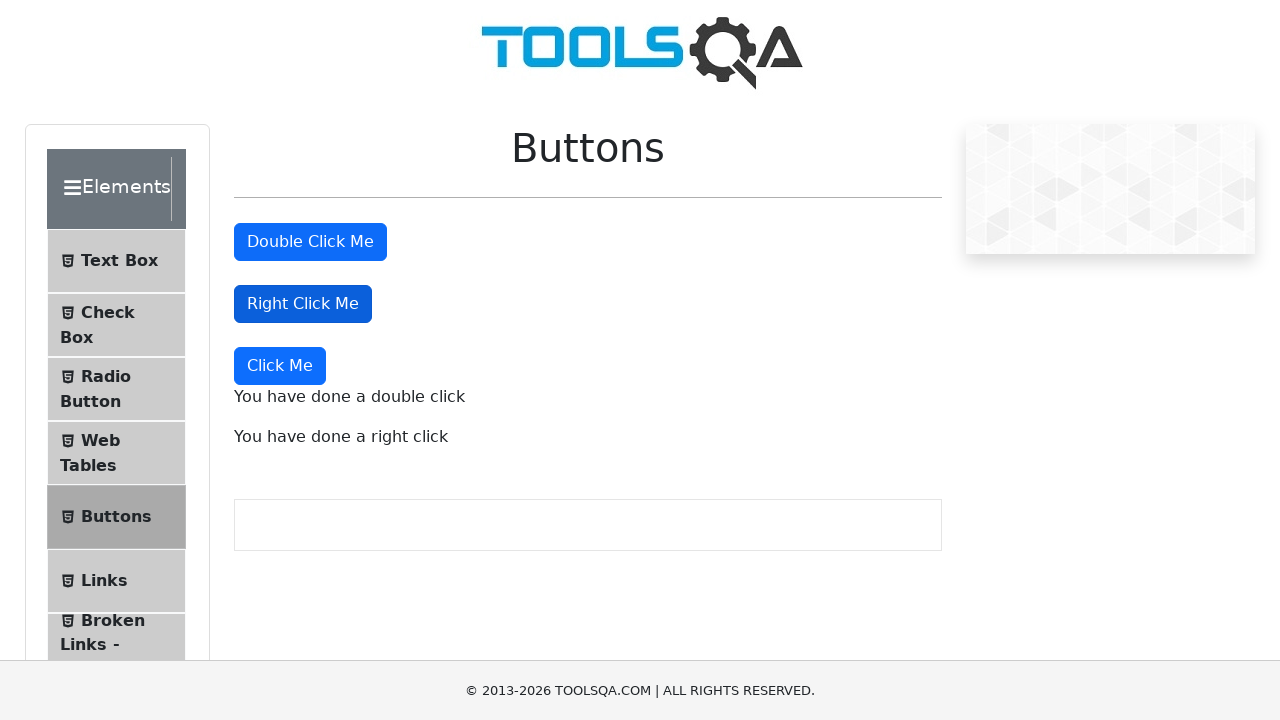

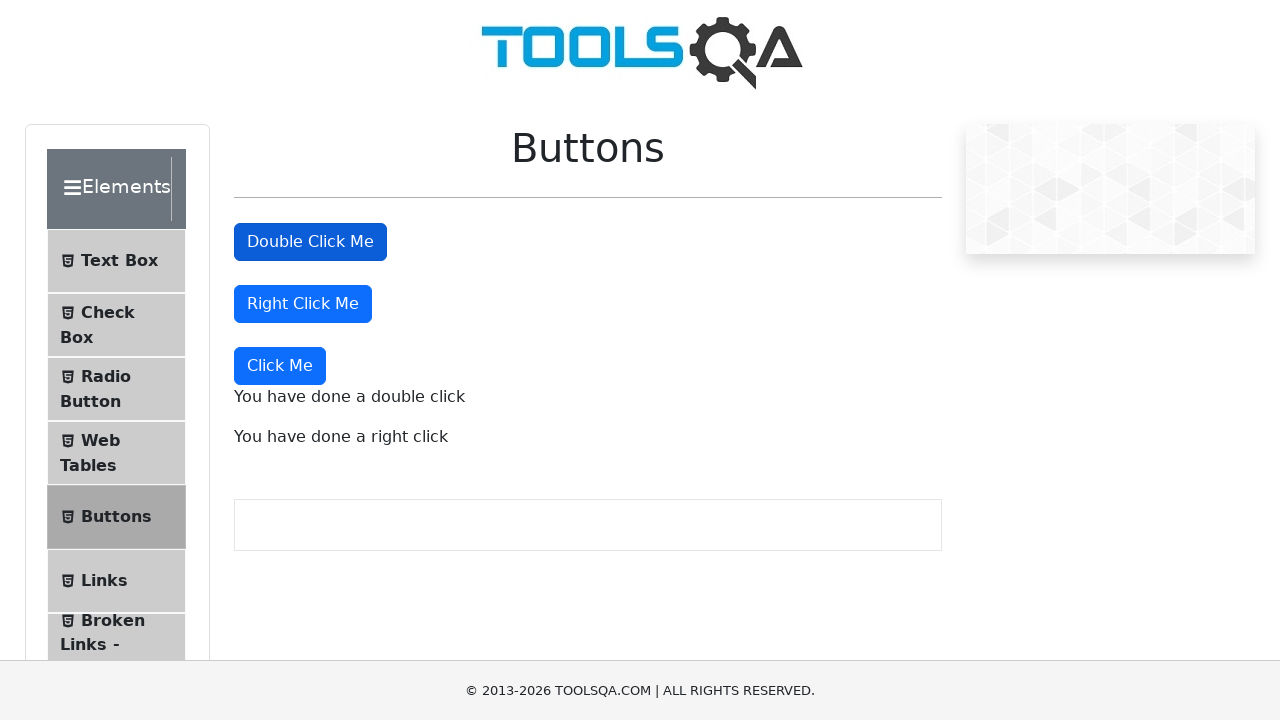